Tests delay/wait functionality on a demo page by clicking buttons that trigger delayed element appearances and verifying the elements load correctly with proper waits.

Starting URL: https://qavbox.github.io/demo/delay

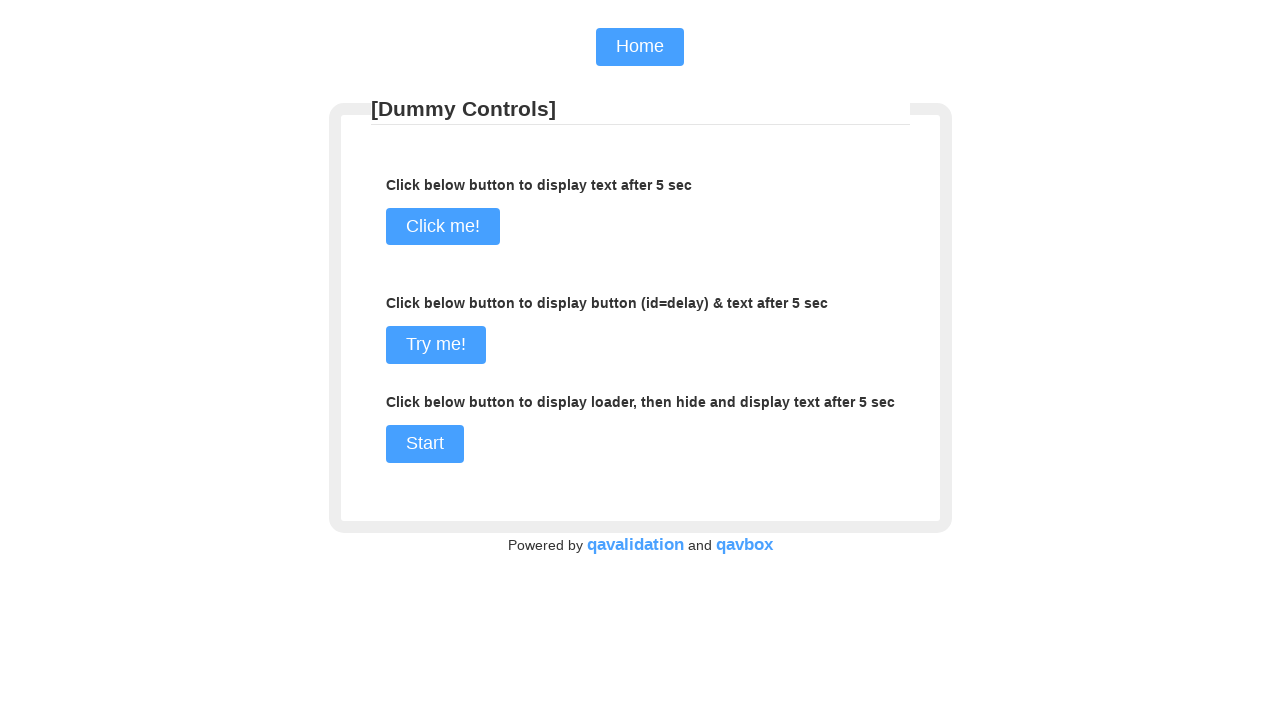

Clicked the first commit button to trigger delayed element at (436, 345) on input[name='commit1']
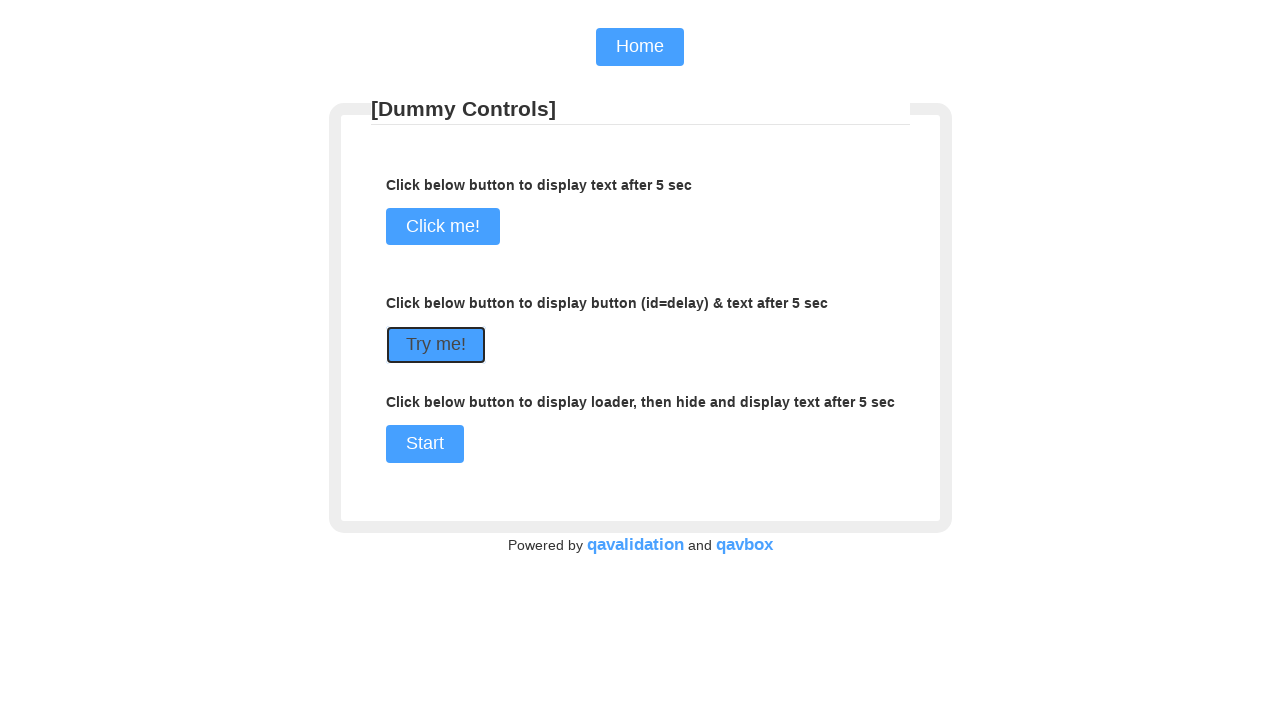

Waited for and verified the delayed element appeared
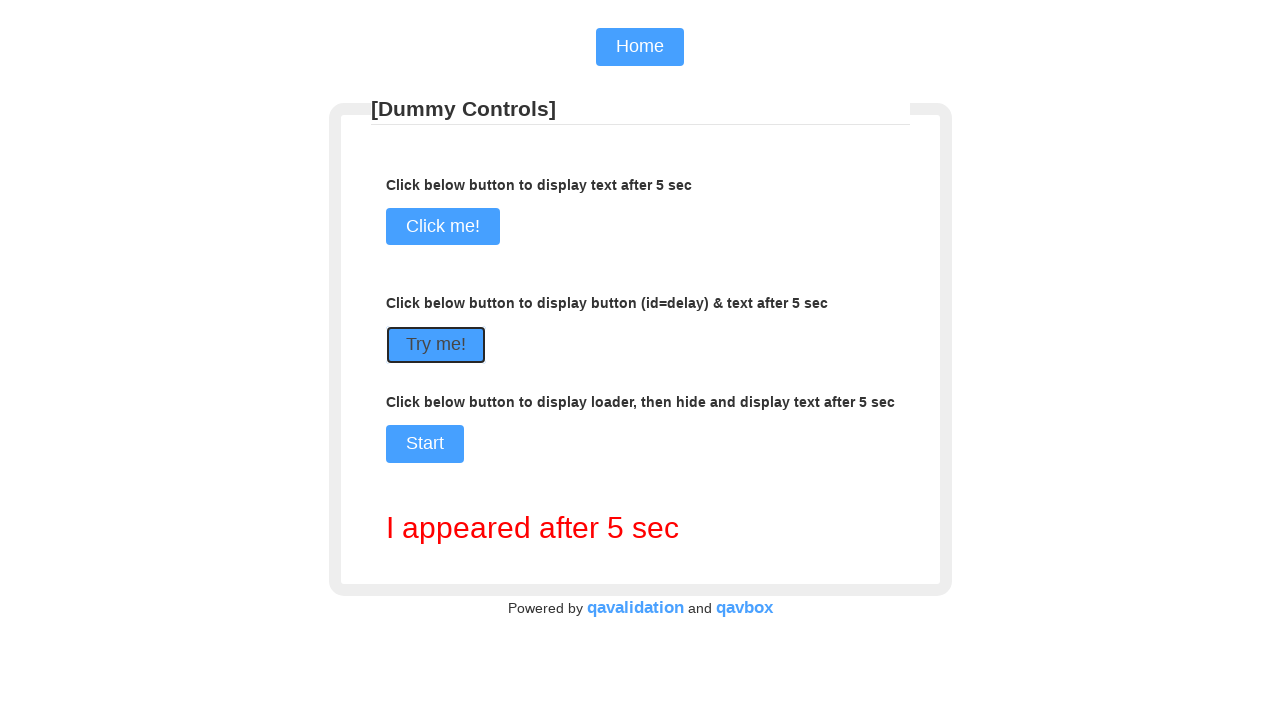

Retrieved and printed text content of delayed element
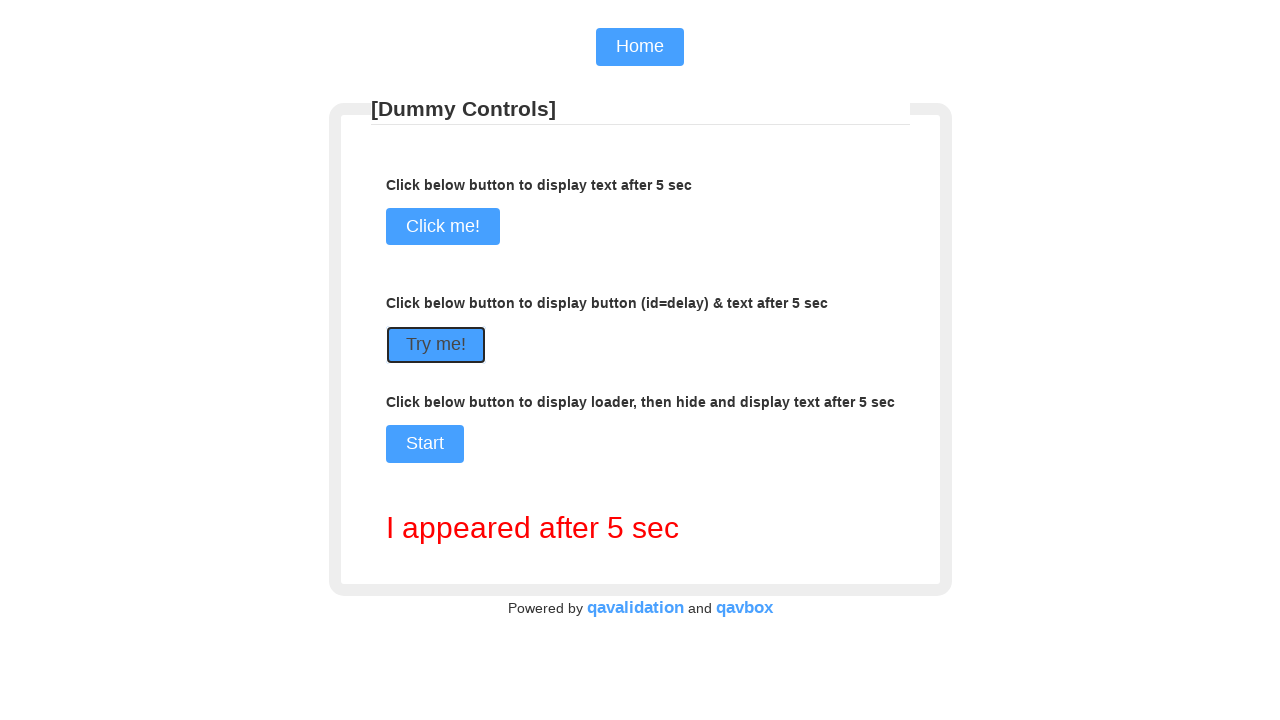

Clicked the second commit button at (442, 227) on input[name='commit']
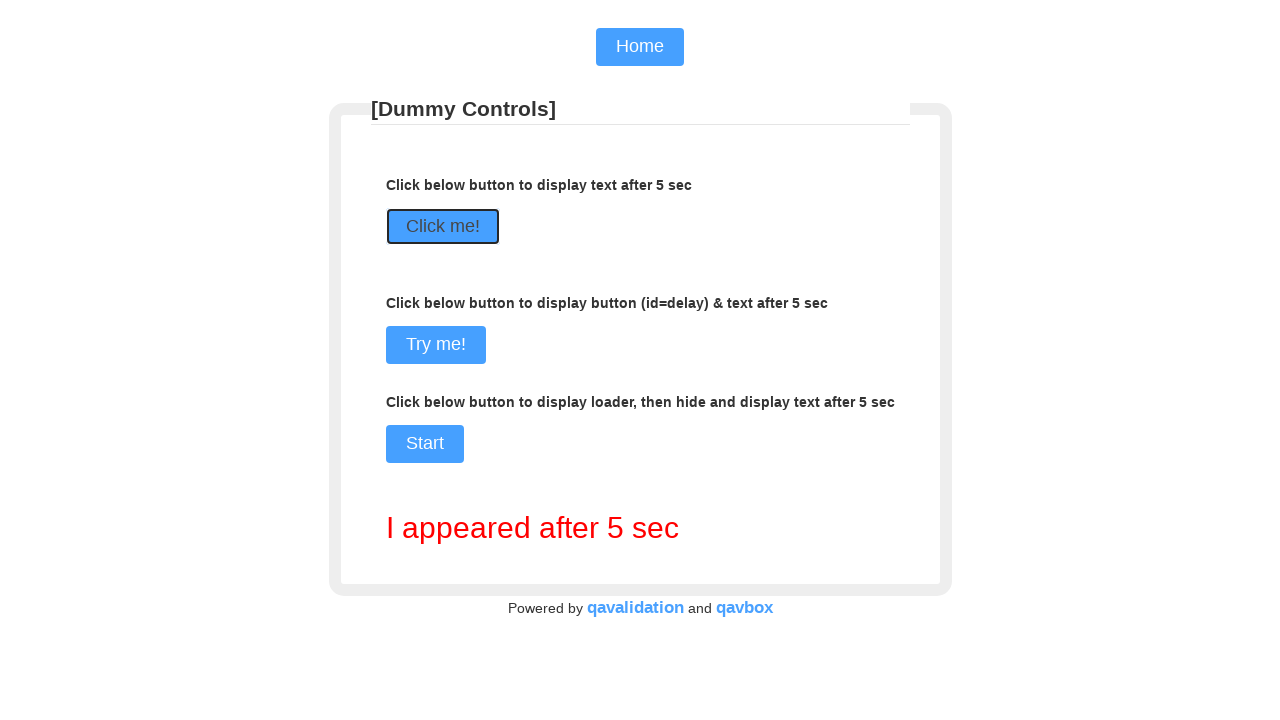

Waited for the second delayed element to appear
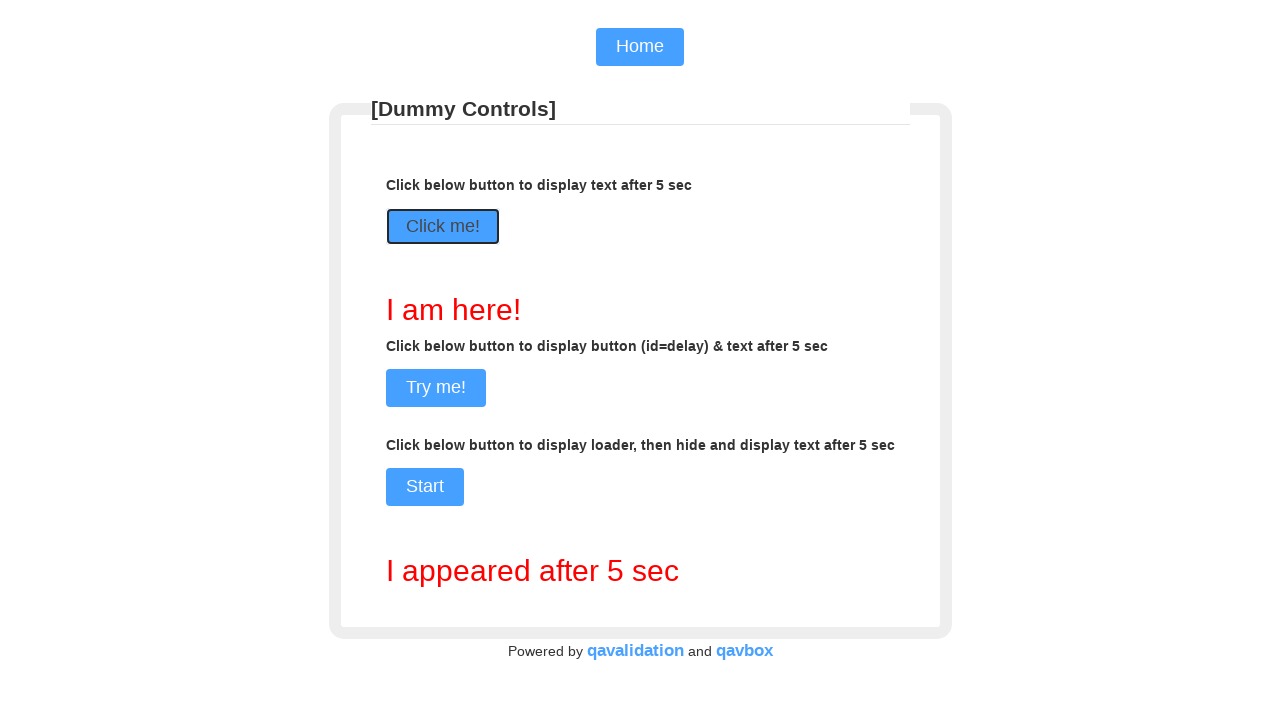

Verified the second element contains expected text 'I am here!'
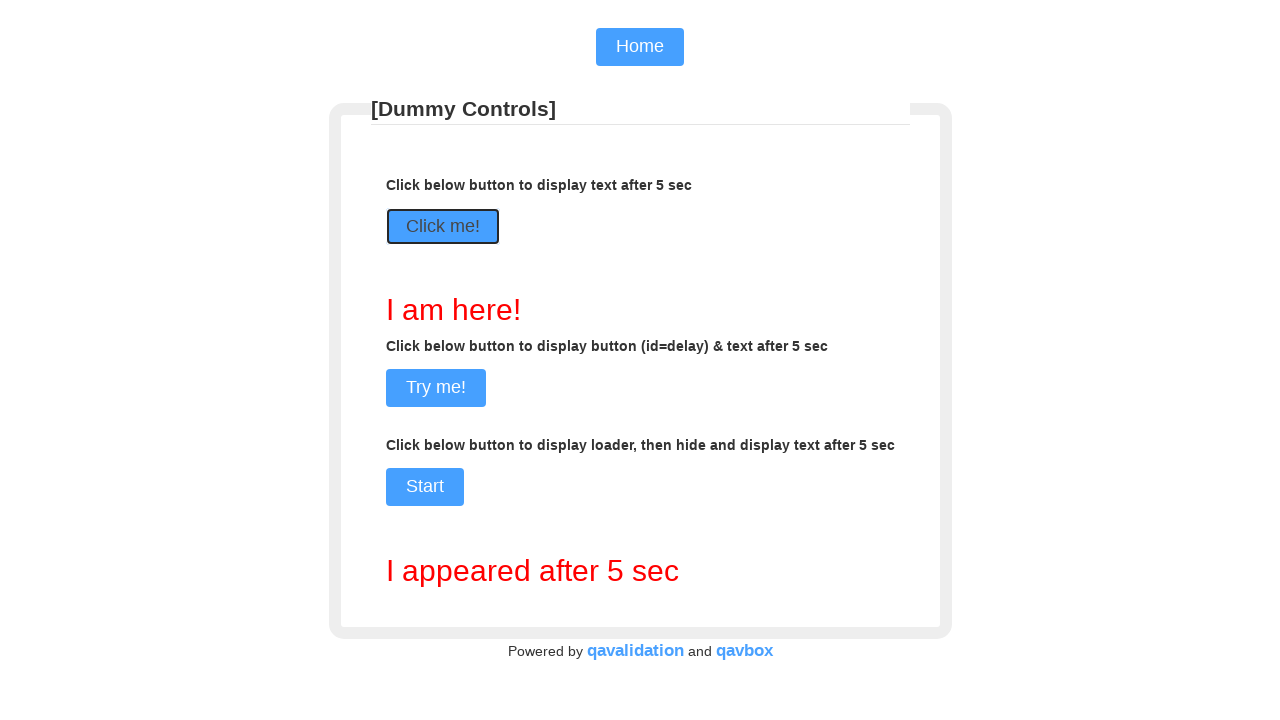

Located the second element
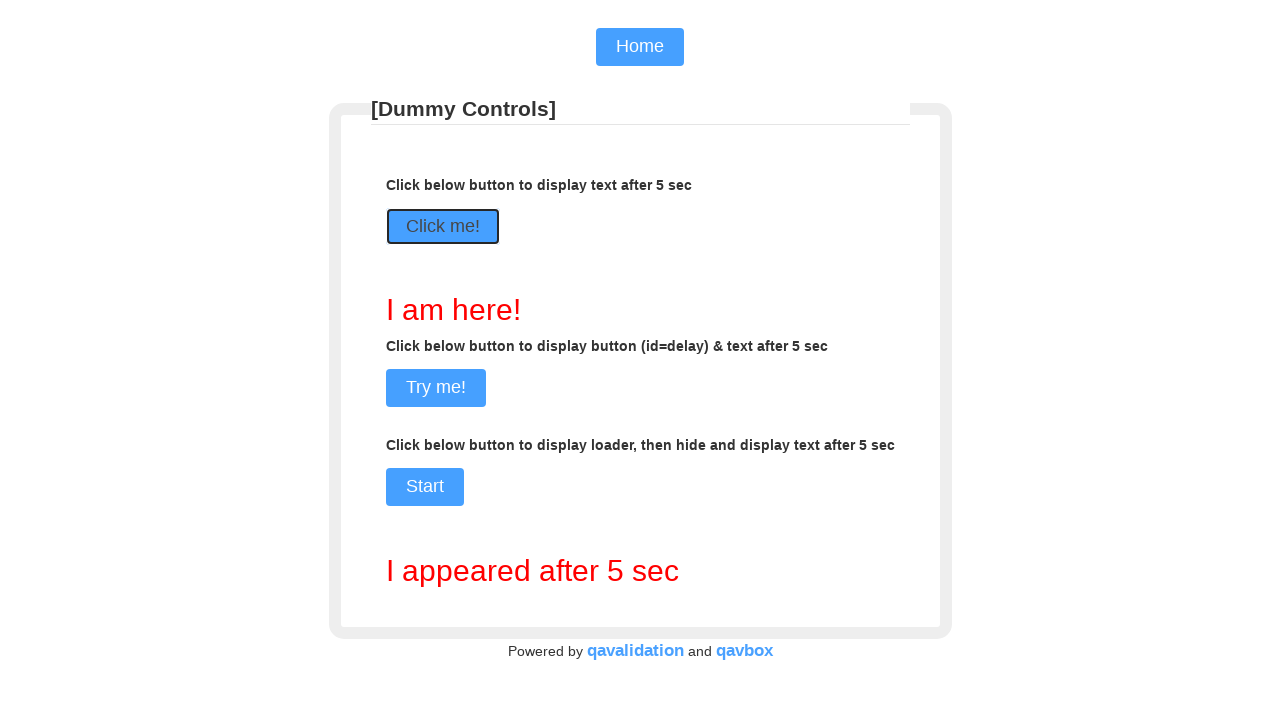

Retrieved and printed text content of second delayed element
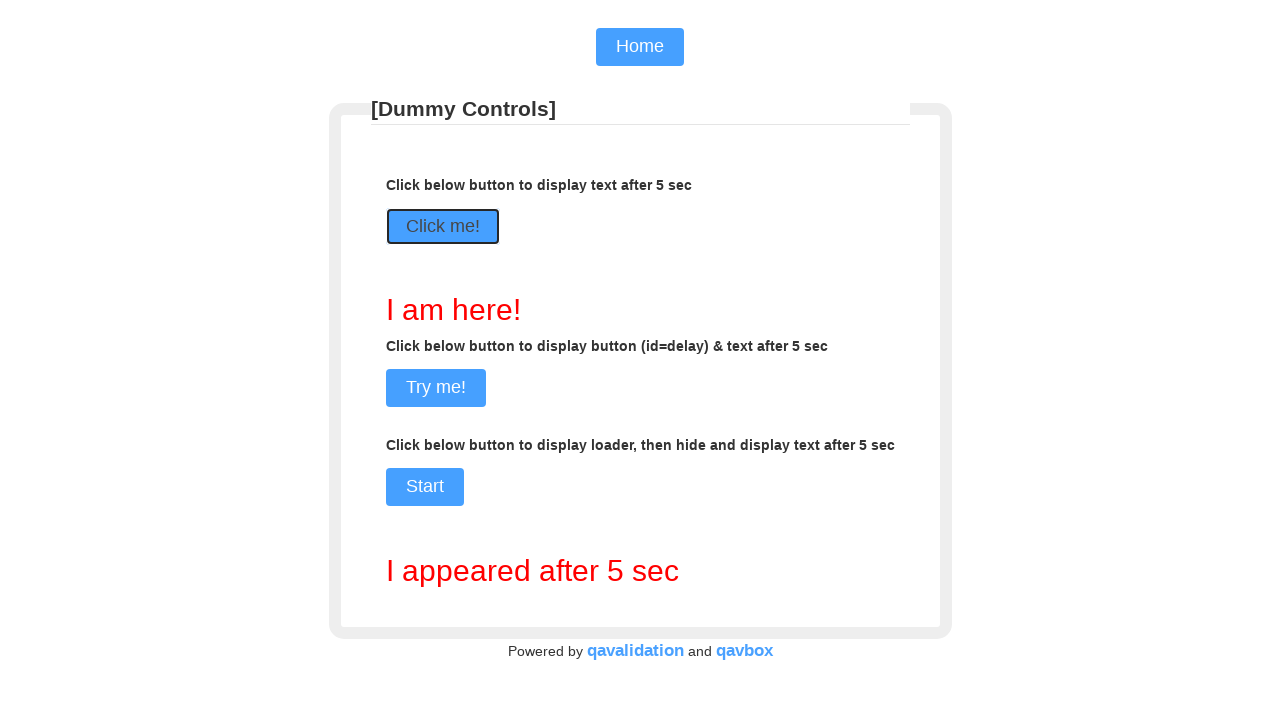

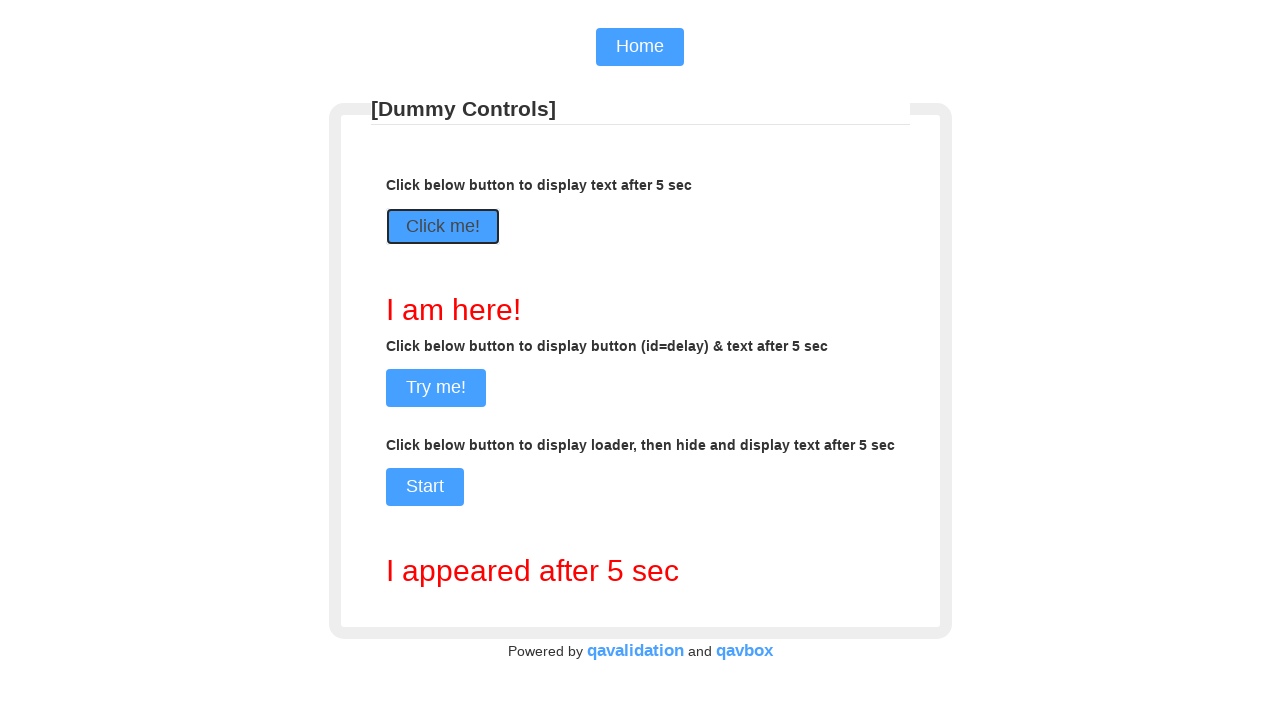